Tests number validation by entering an incorrect value and verifying the error message appears

Starting URL: https://kristinek.github.io/site/tasks/enter_a_number

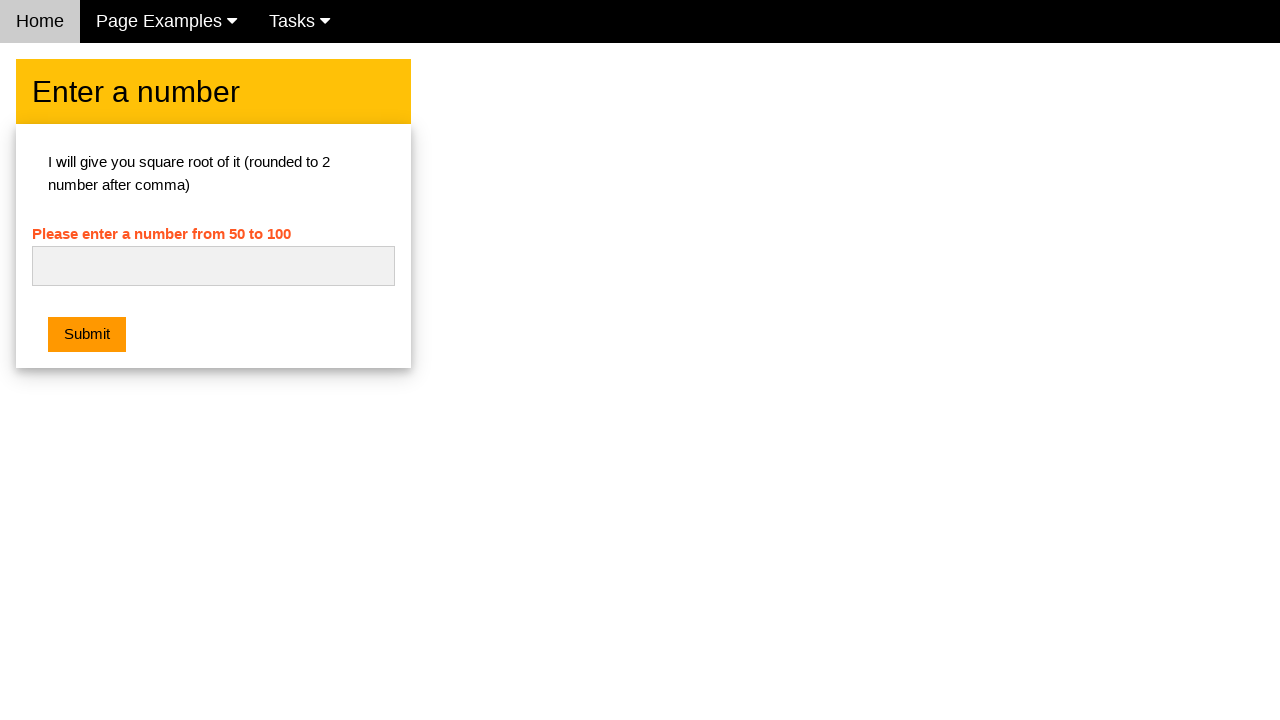

Entered incorrect value 'abc' in number input field on #numb
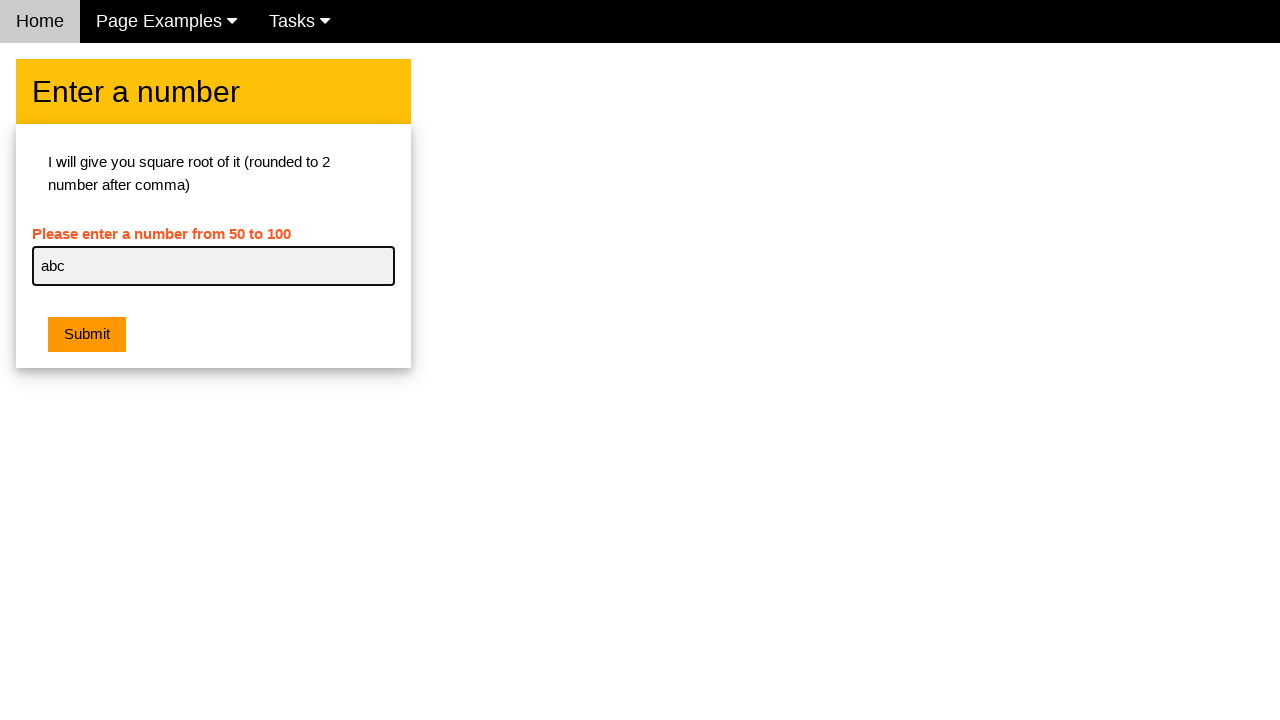

Clicked submit button at (87, 335) on button.w3-btn.w3-orange.w3-margin
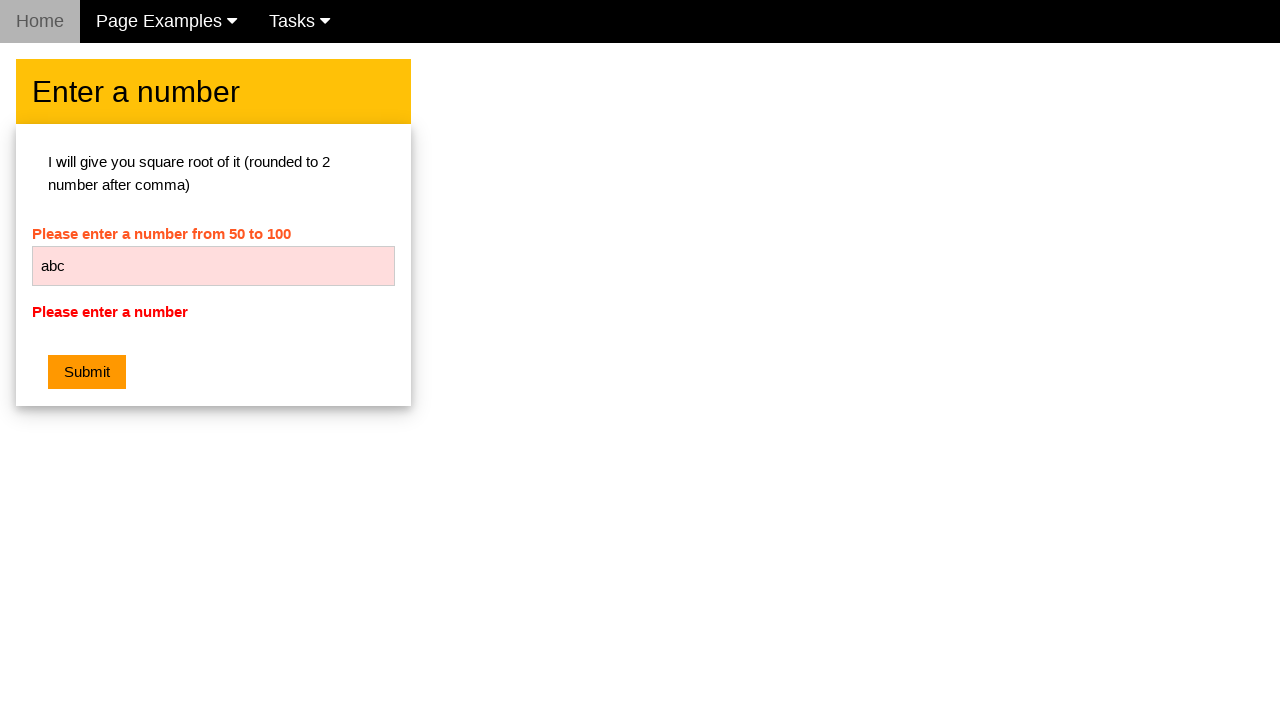

Accepted error dialog alert
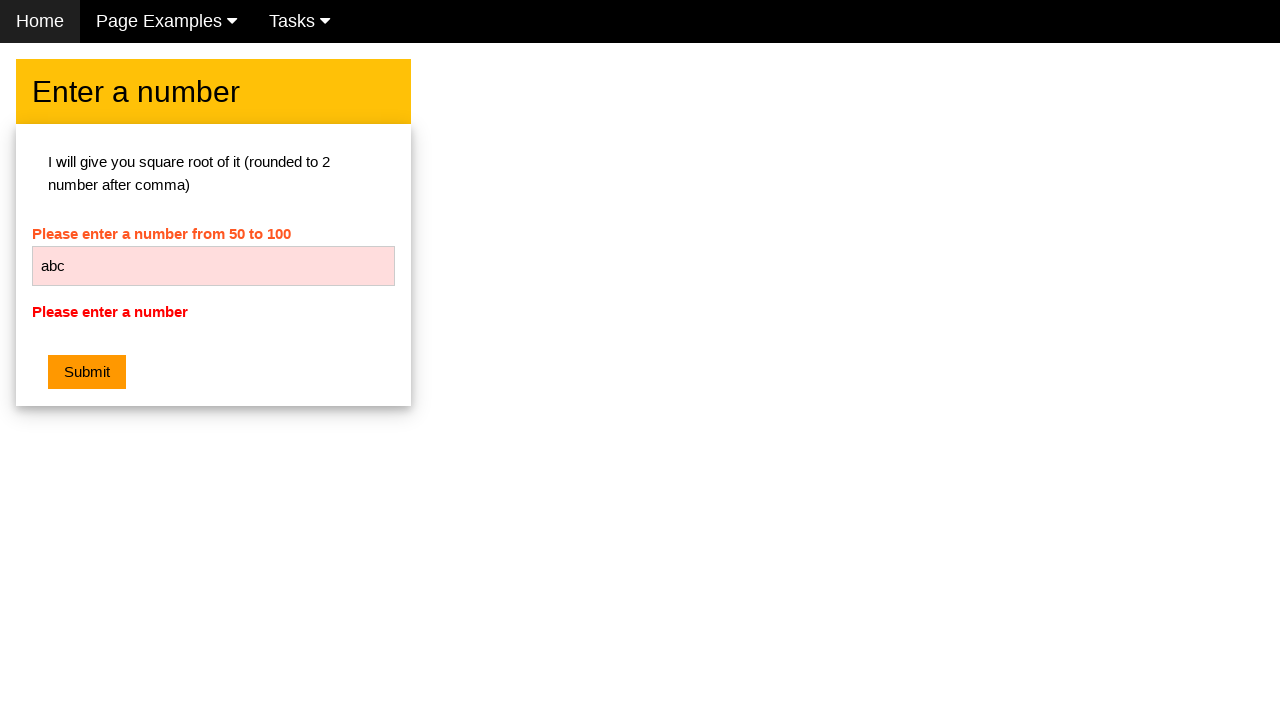

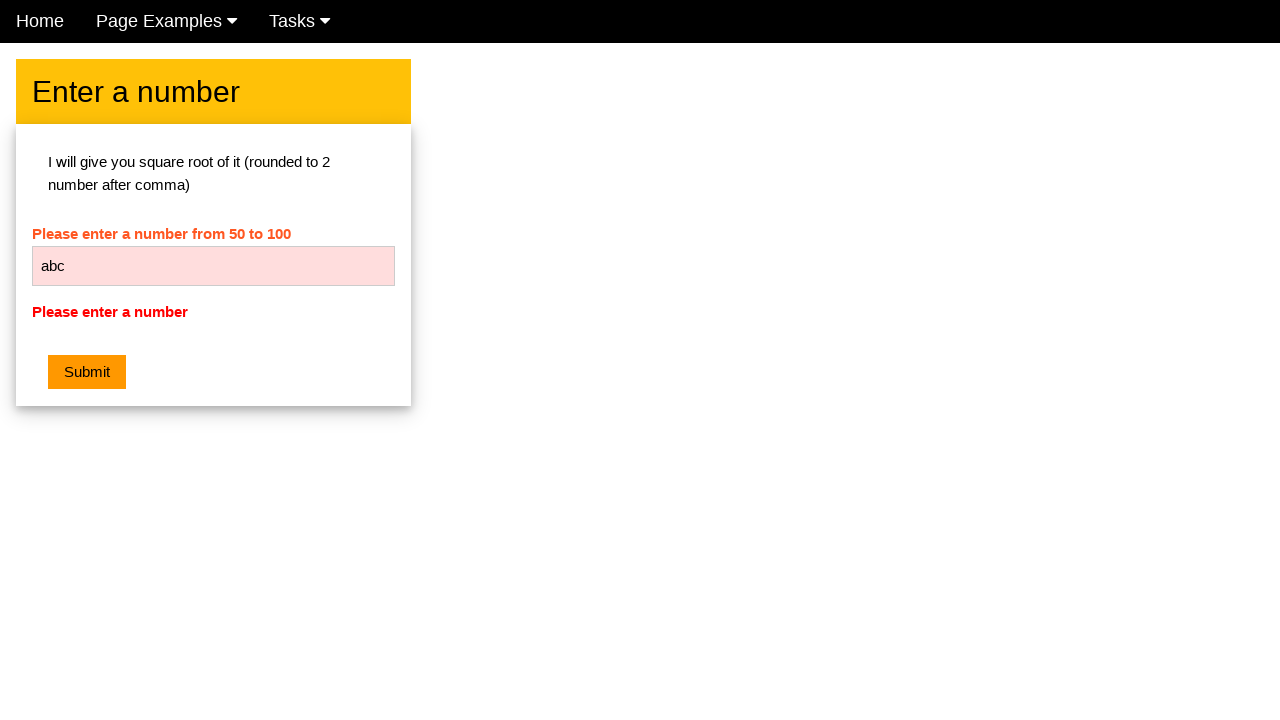